Tests popup window handling by clicking a link that opens a new popup window, then verifies multiple window handles exist by switching between them.

Starting URL: http://omayo.blogspot.com/

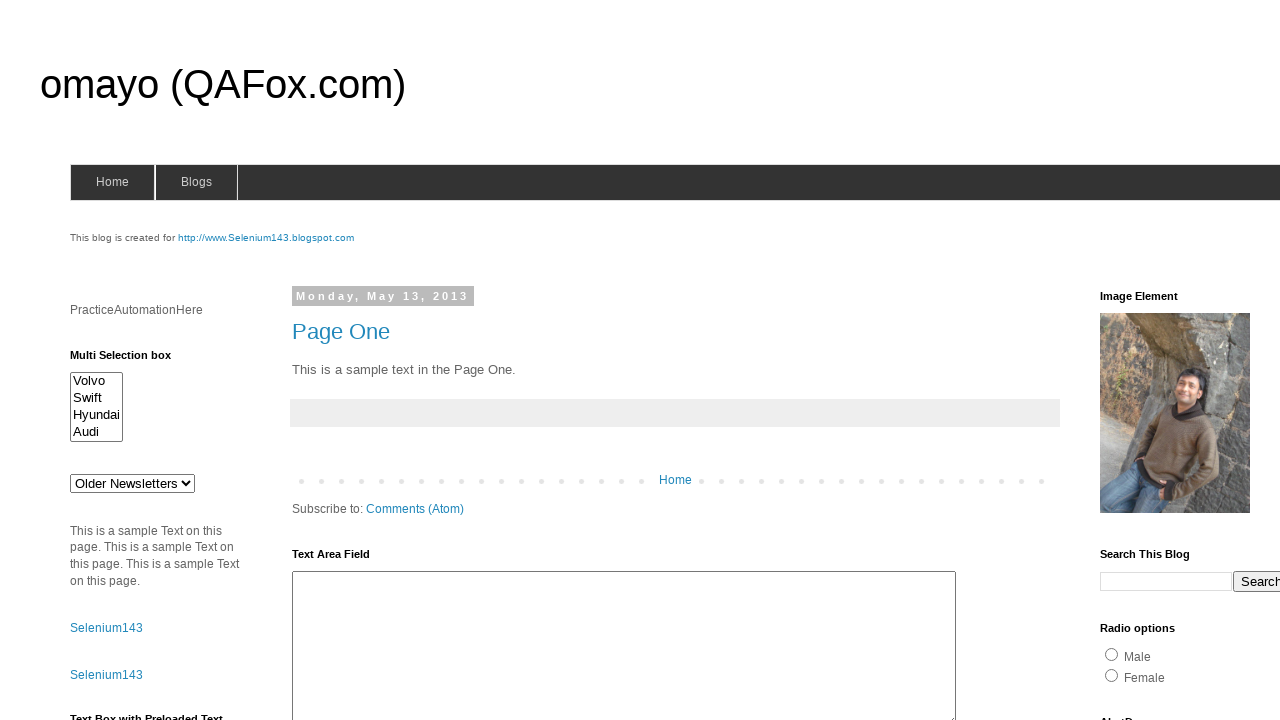

Clicked link to open popup window at (132, 360) on text=Open a popup window
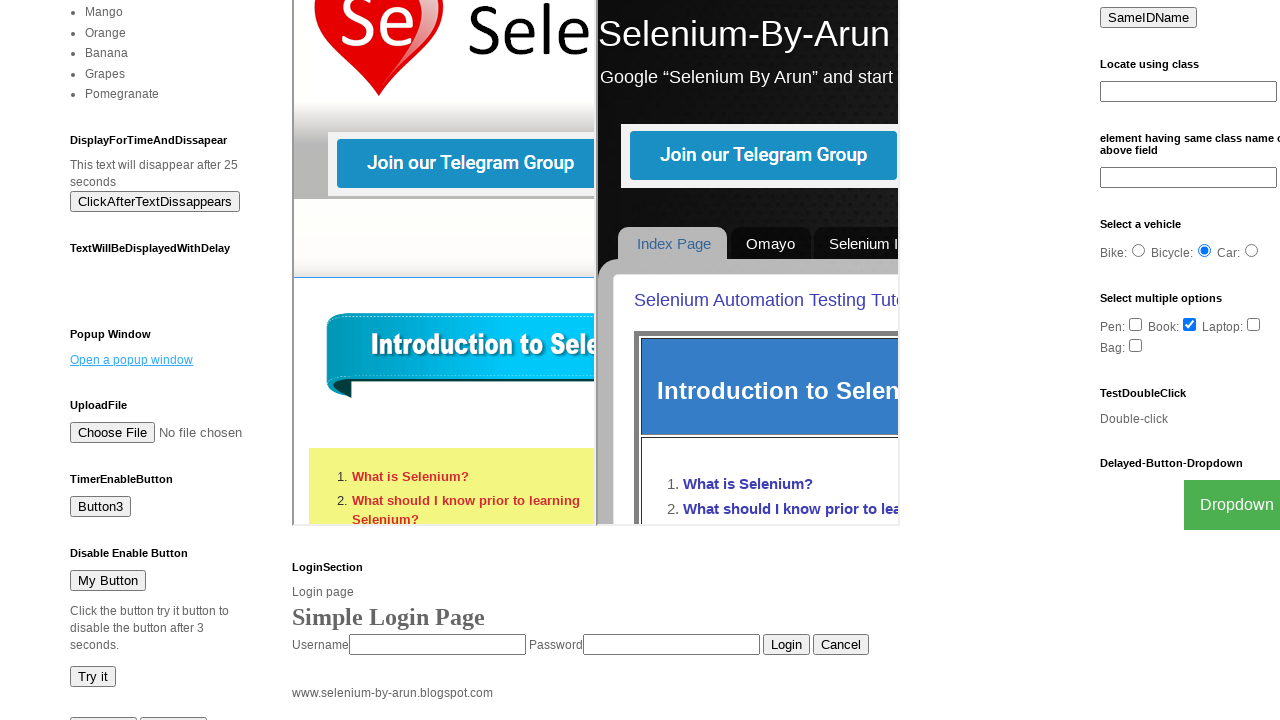

Waited for popup window to open
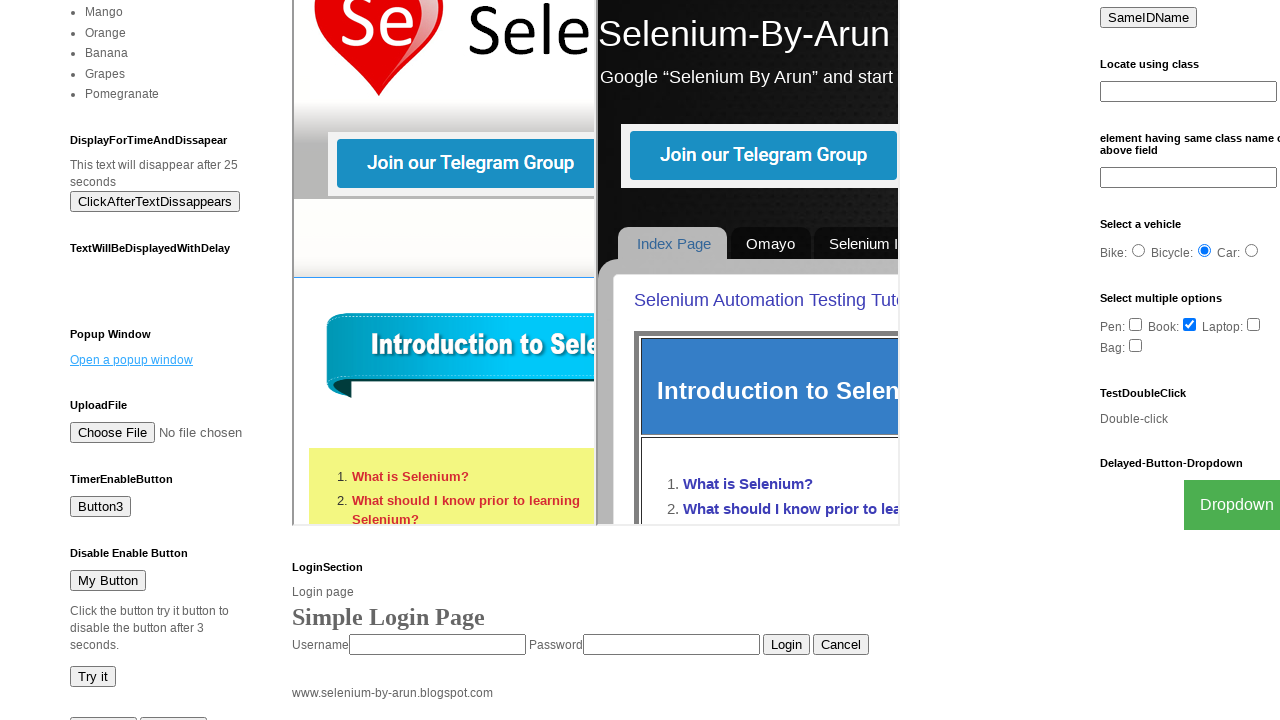

Retrieved all open pages/windows from context
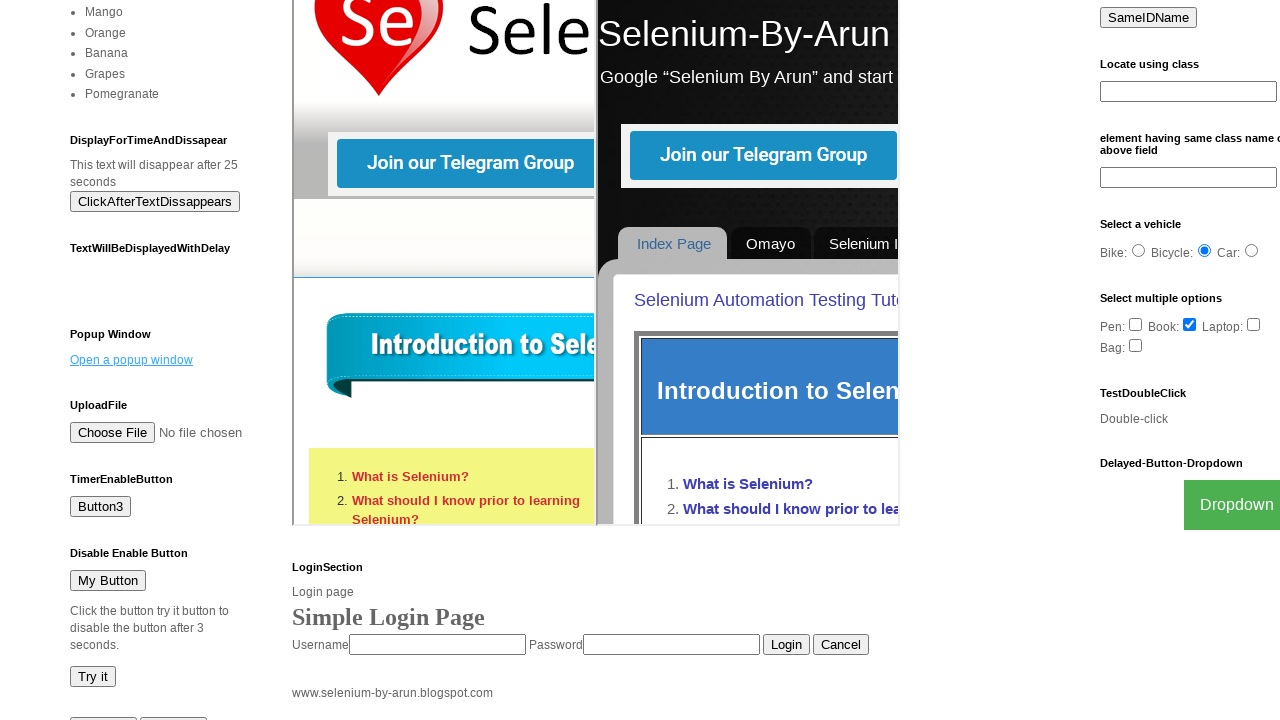

Verified multiple windows exist (original + popup)
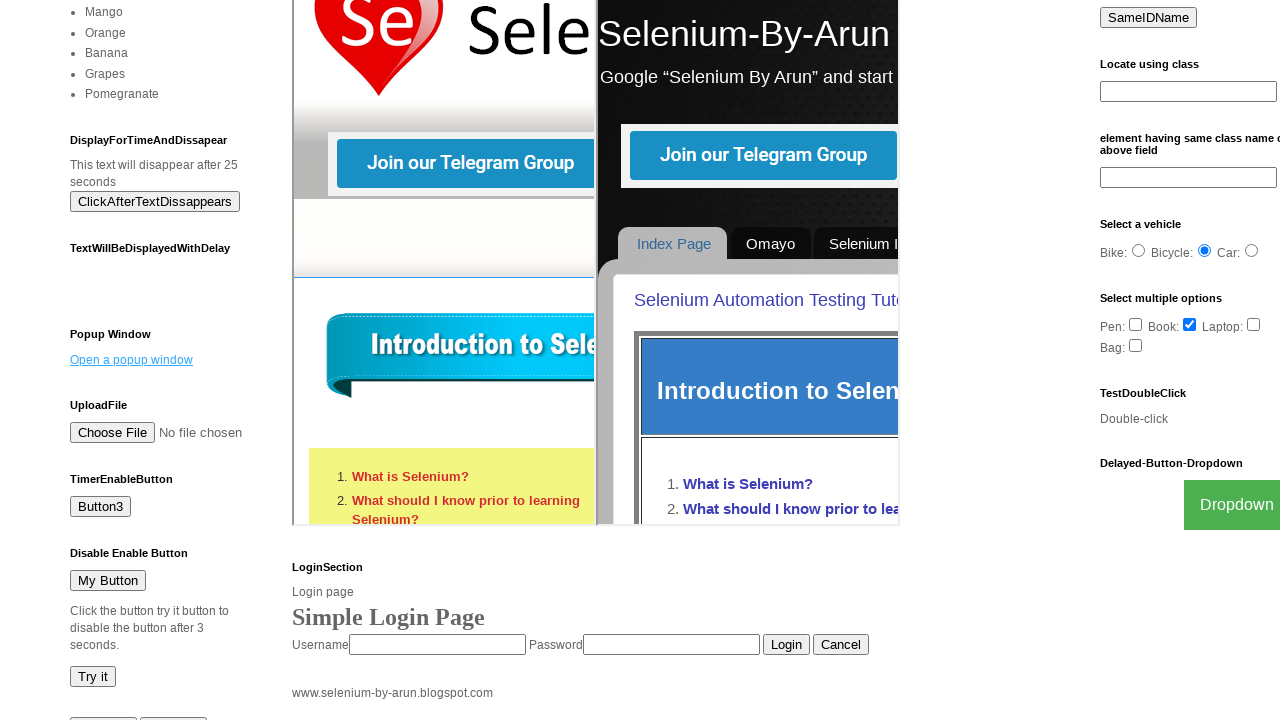

Identified the new popup window as the last opened page
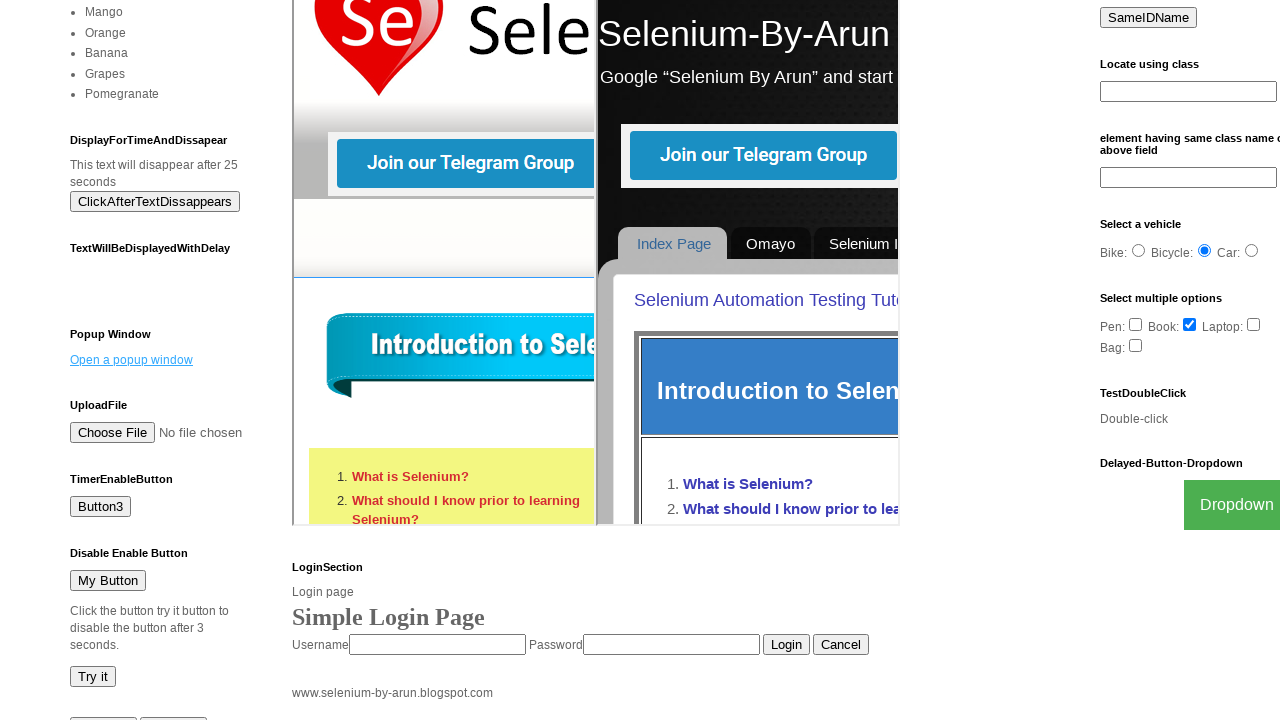

Brought popup window to front
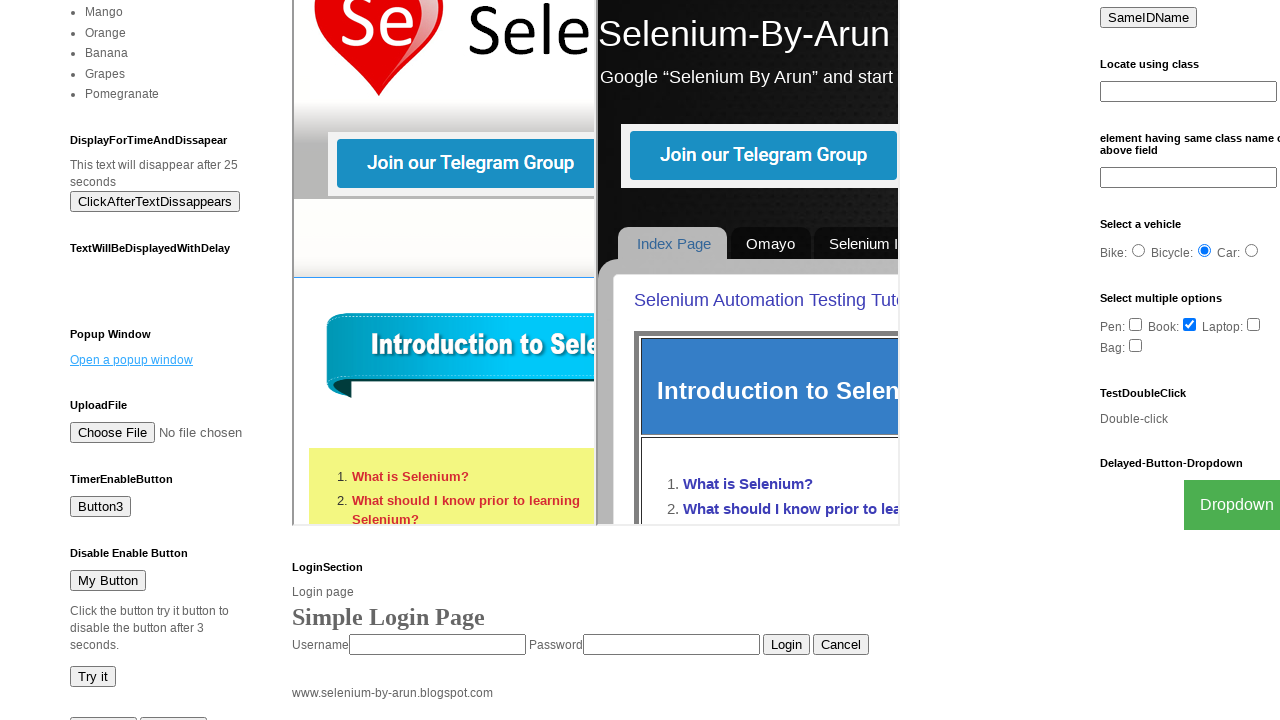

Waited to observe the popup window
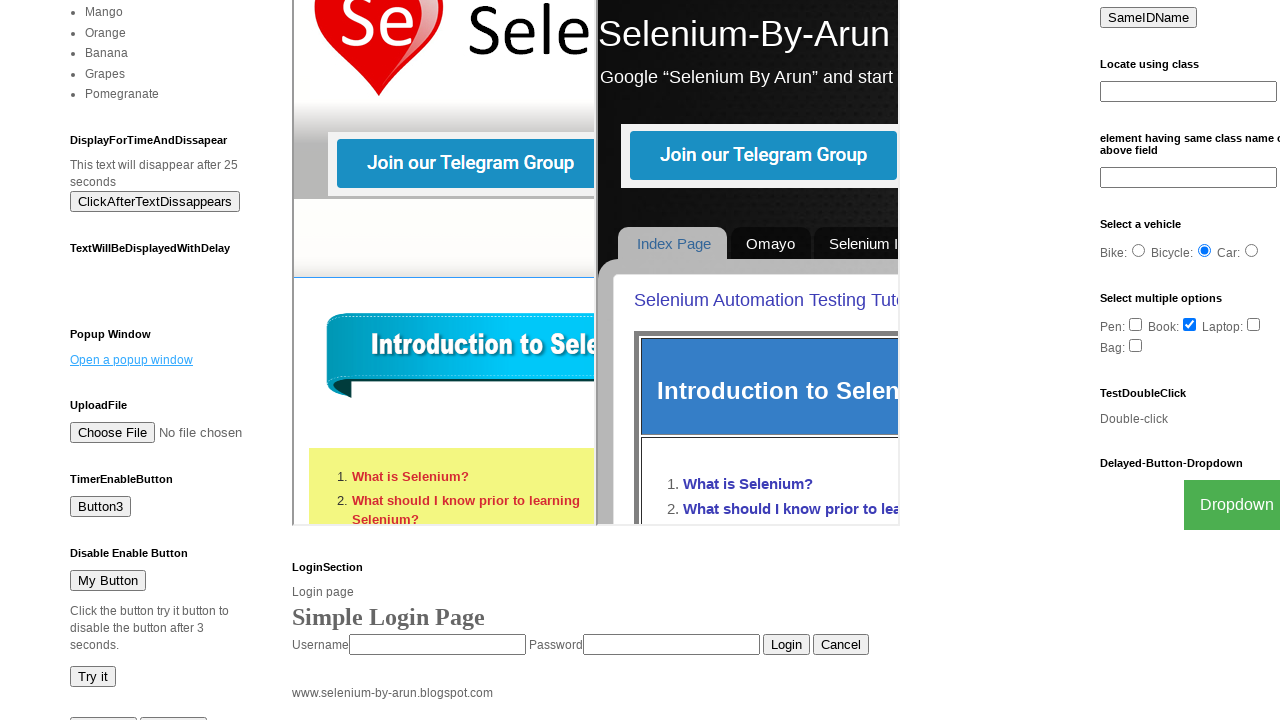

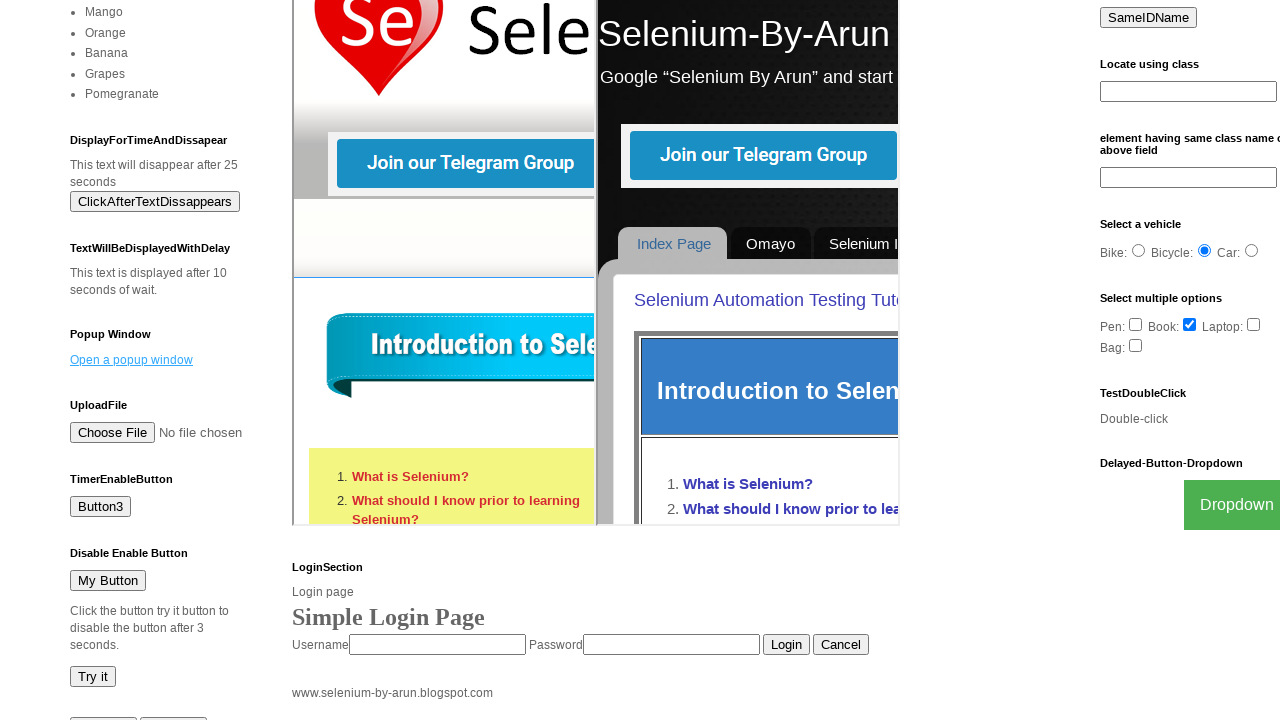